Tests the OpenCart website by verifying elements are displayed, searching for a product, and clicking the search button

Starting URL: https://naveenautomationlabs.com/opencart/index.php?route=account/login

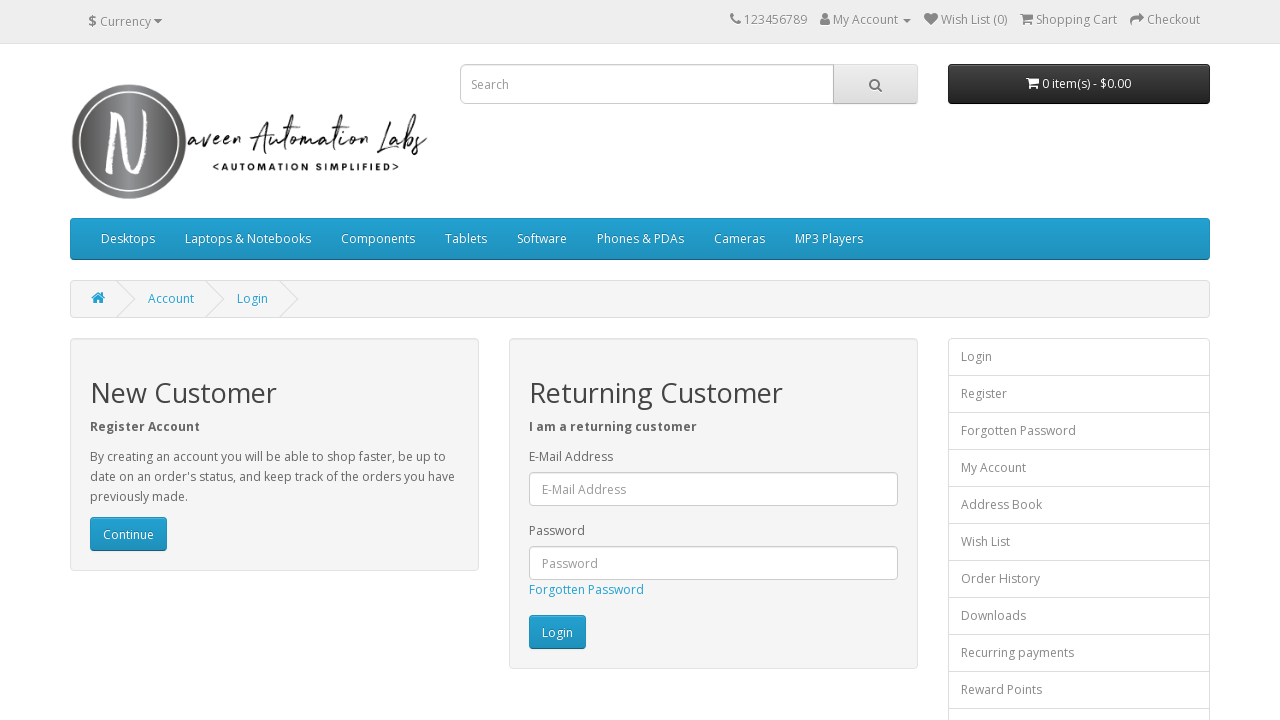

Checked if logo image is displayed
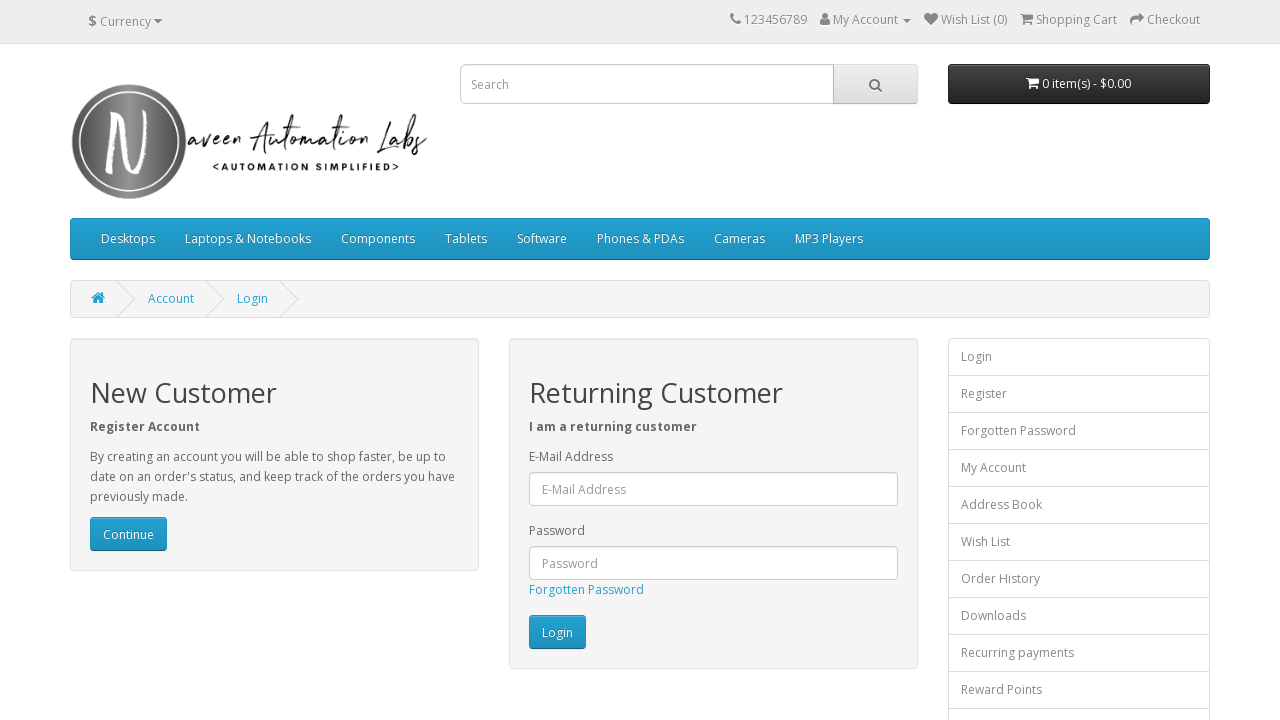

Checked if search field is displayed
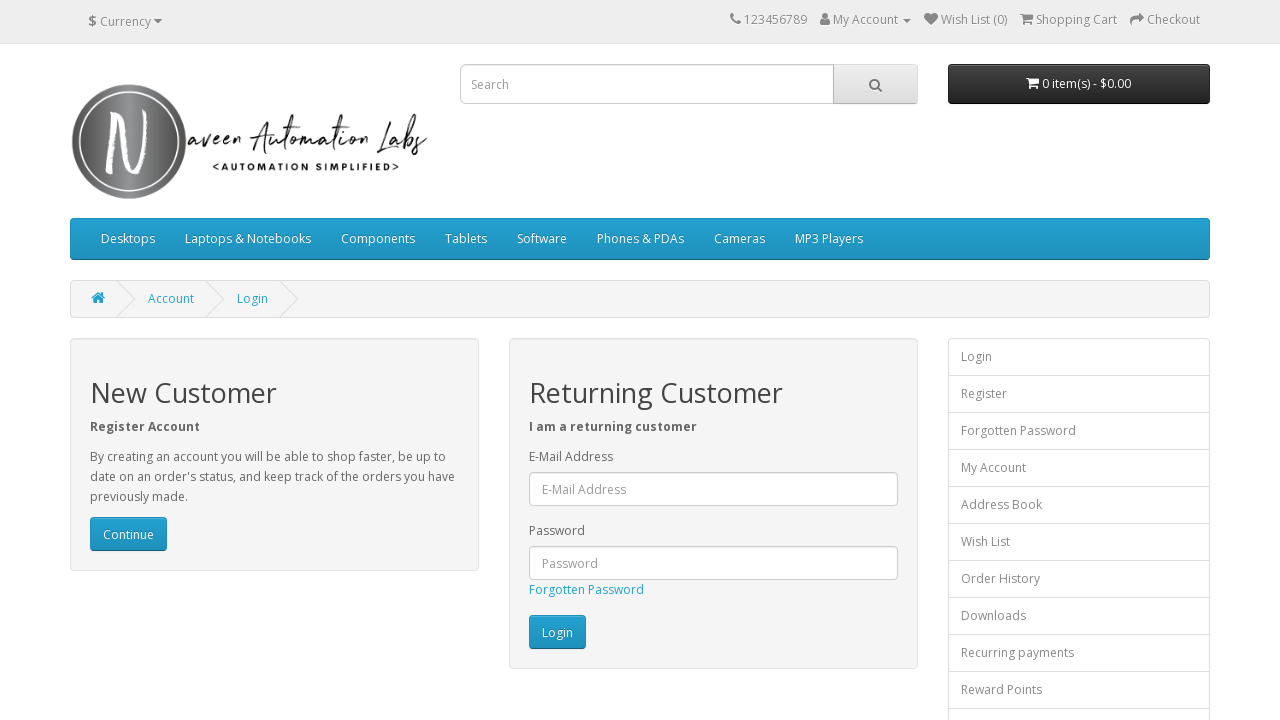

Search field is displayed - assertion passed
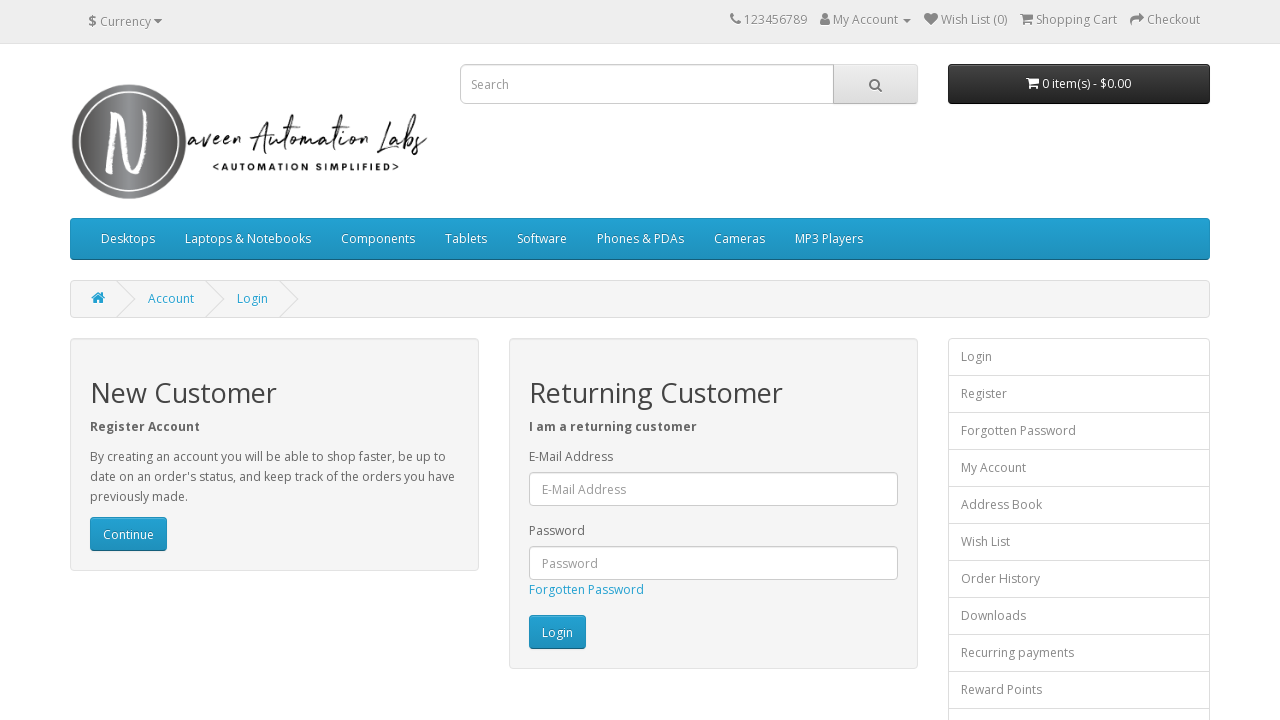

Filled search field with 'macbook' on input[name='search']
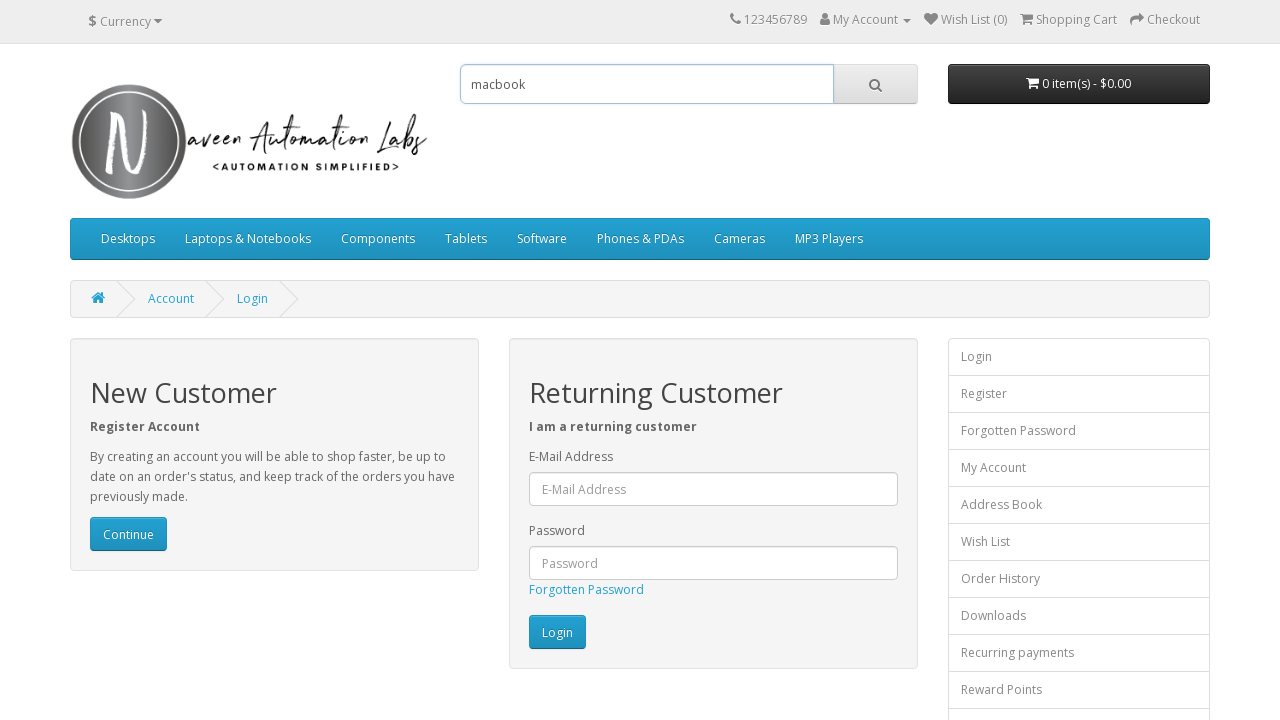

Clicked search button to search for macbook at (875, 84) on #search > span > button
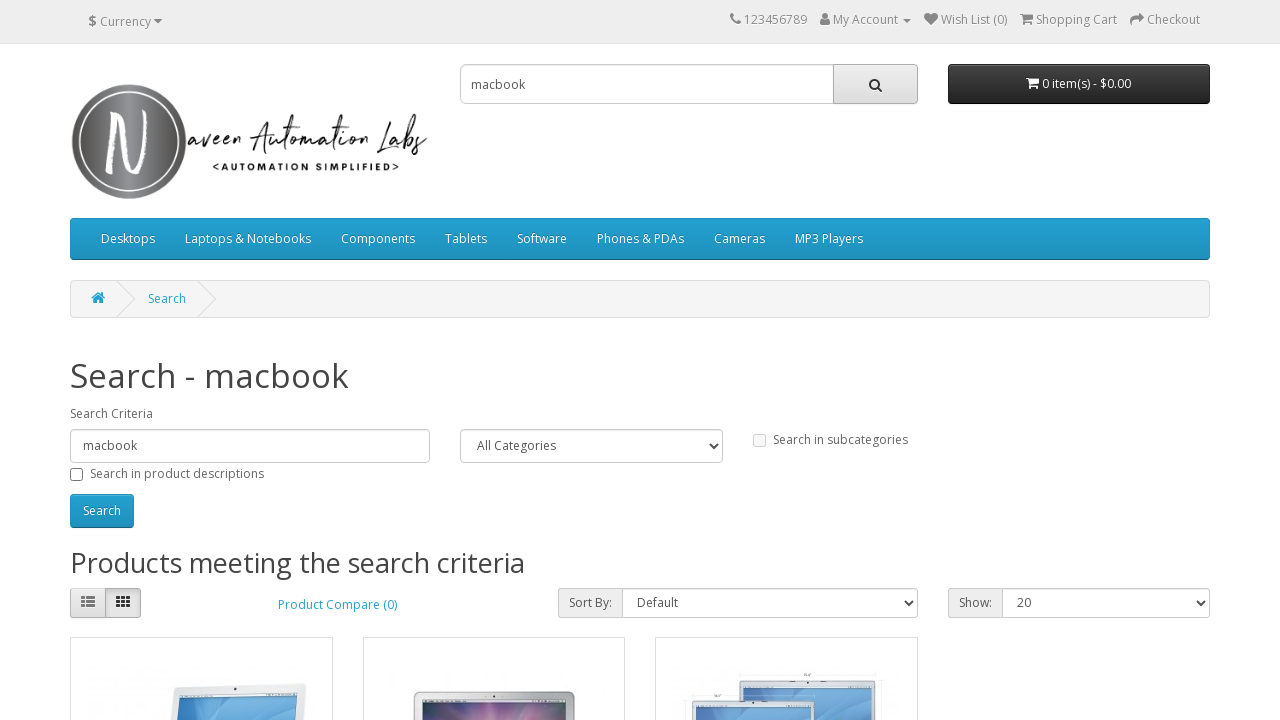

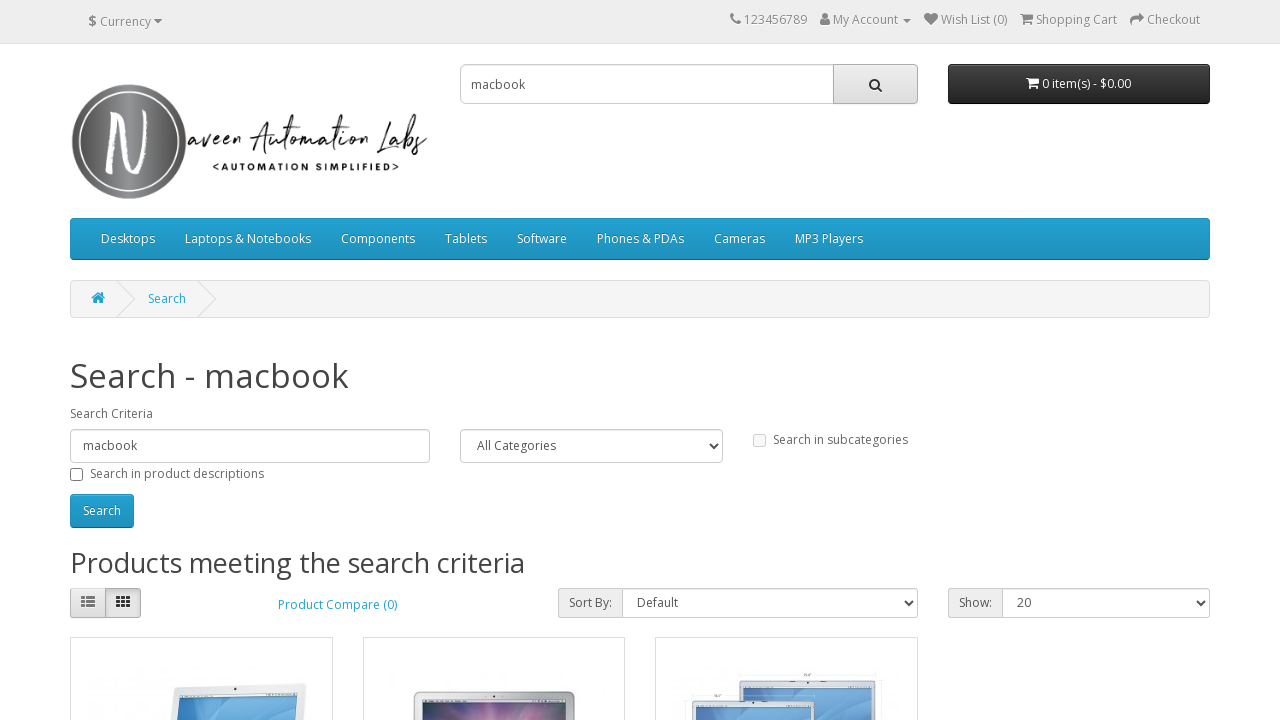